Tests JavaScript prompt alert functionality by clicking a button, entering text in the prompt, and verifying the result

Starting URL: https://www.w3schools.com/js/tryit.asp?filename=tryjs_prompt

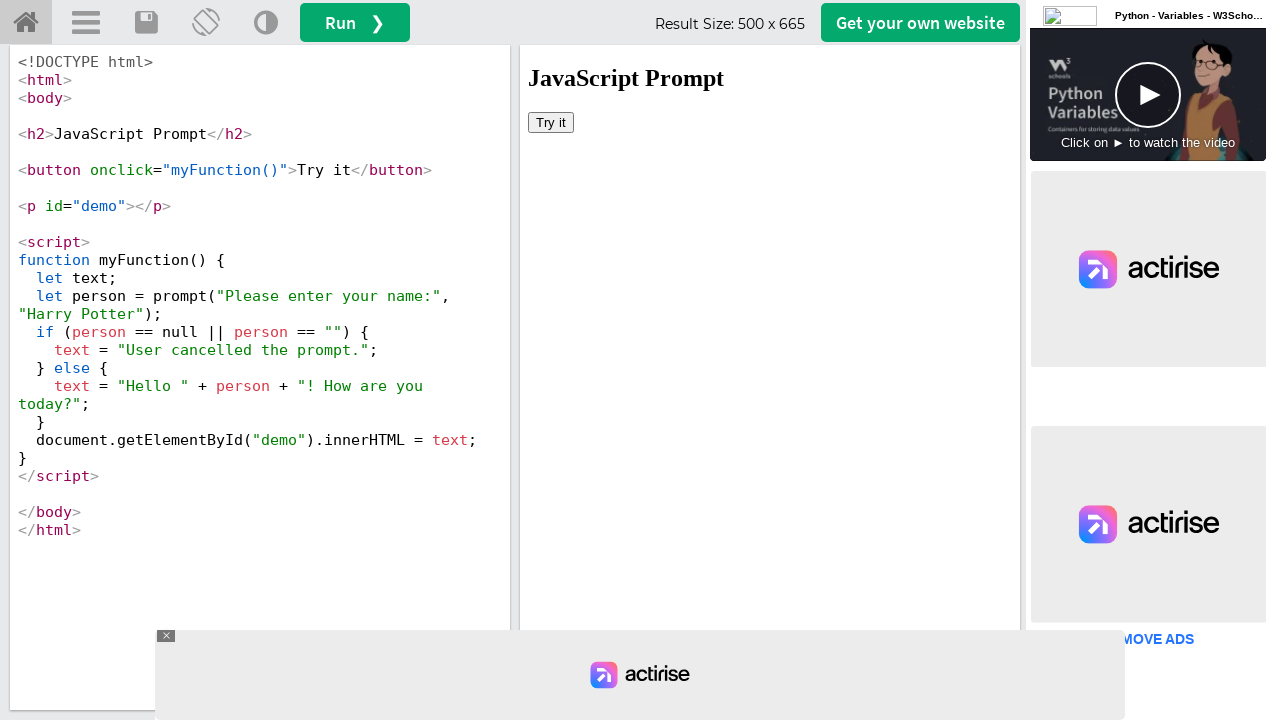

Located iframe with ID 'iframeResult'
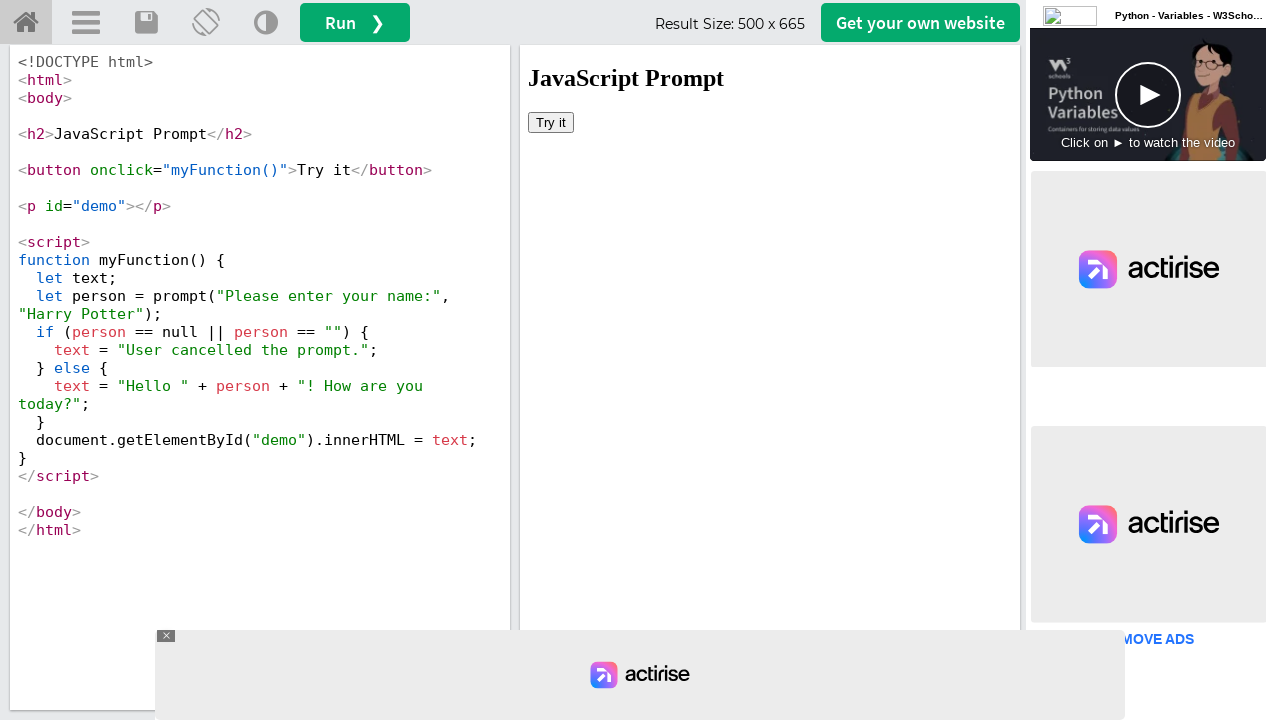

Set up dialog handler to accept prompt with 'JohnDoe'
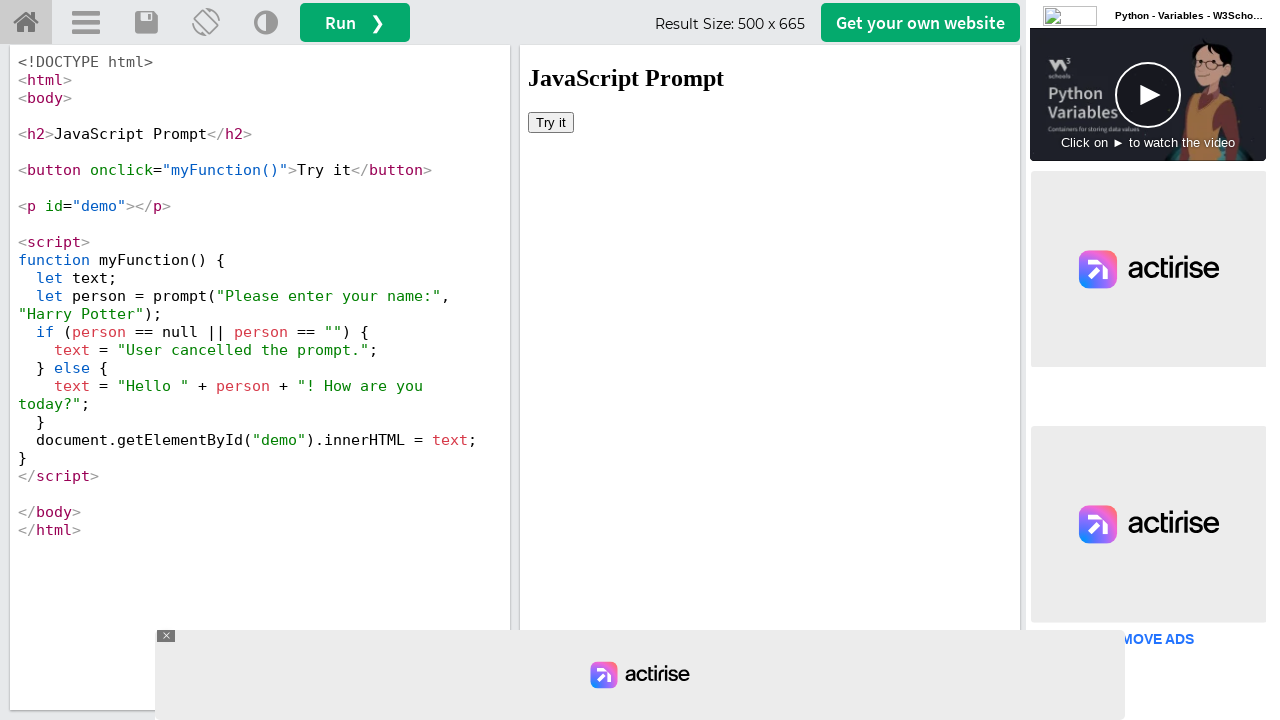

Clicked 'Try it' button to trigger JavaScript prompt at (551, 122) on #iframeResult >> internal:control=enter-frame >> button:text('Try it')
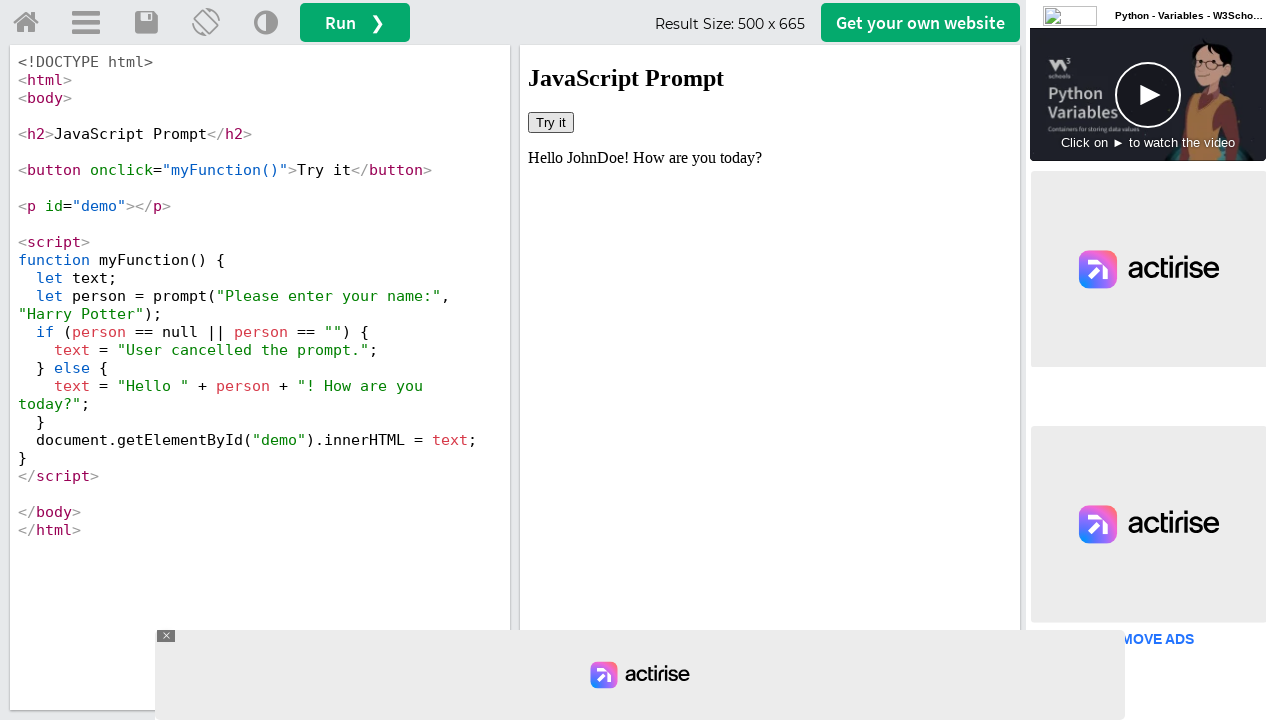

Verified that demo result element loaded after prompt submission
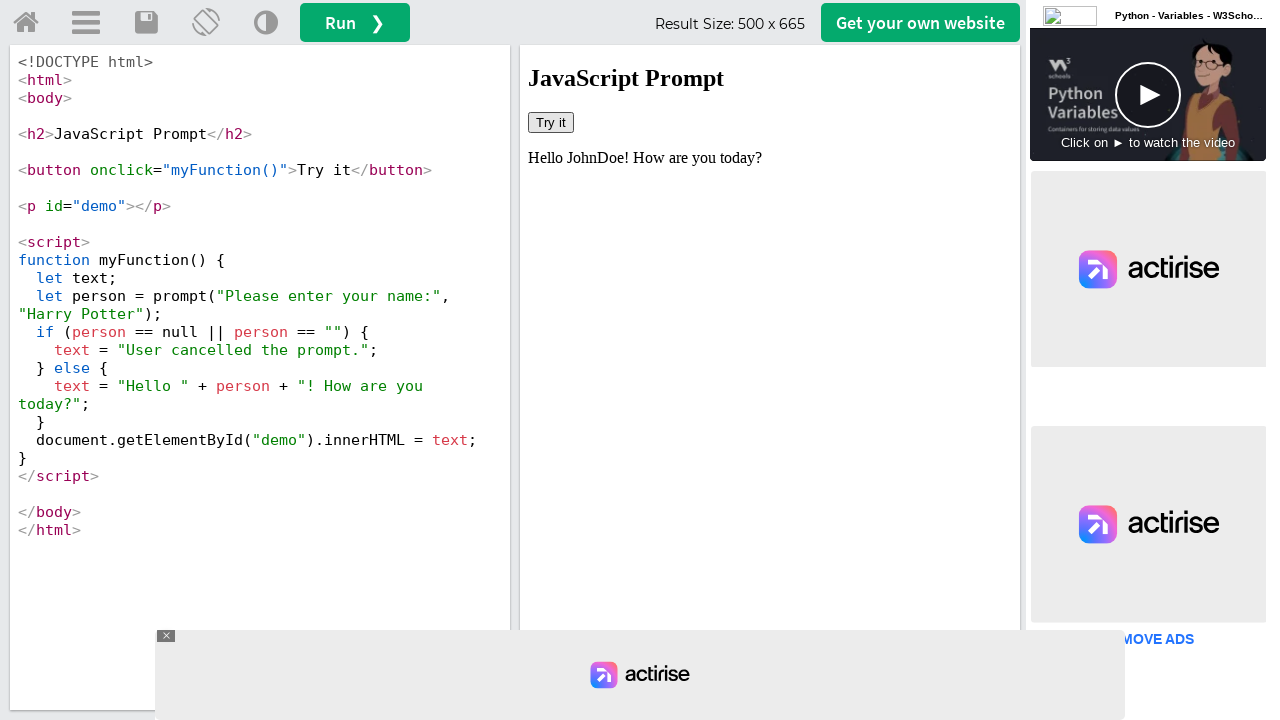

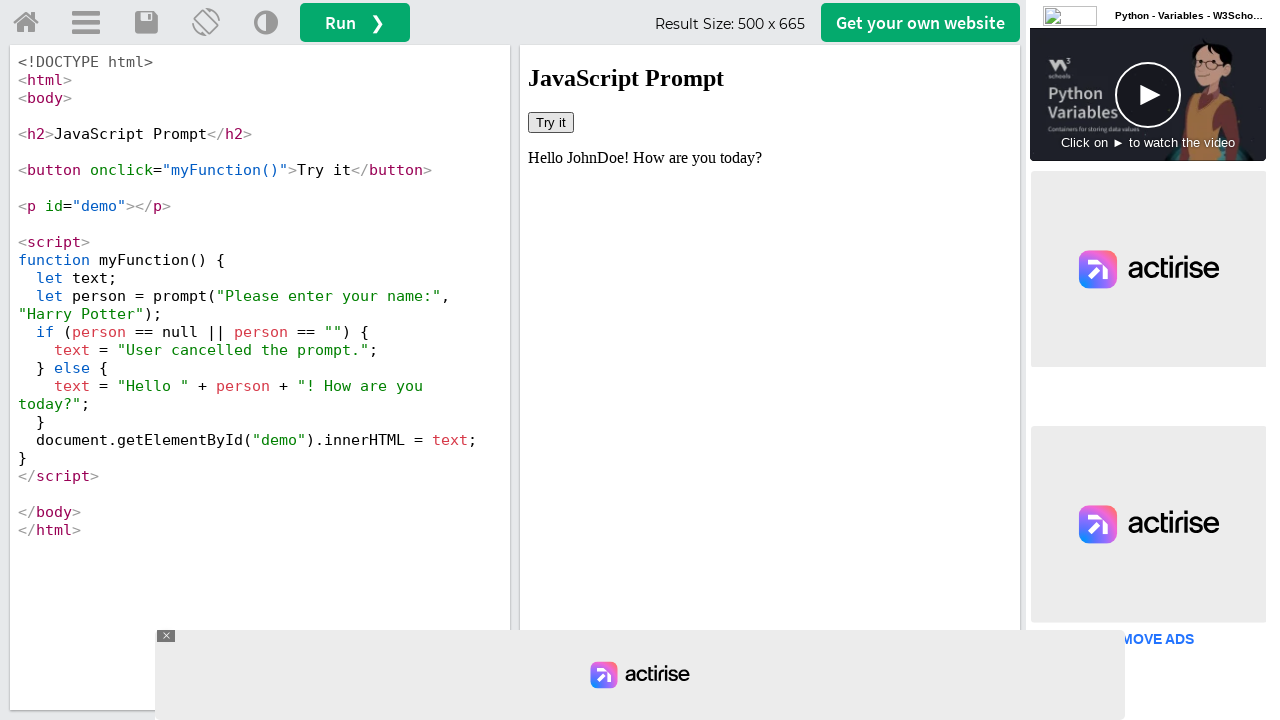